Navigates to a SPA demo site with a large viewport and waits for content to be present

Starting URL: https://spa2.scrape.center/

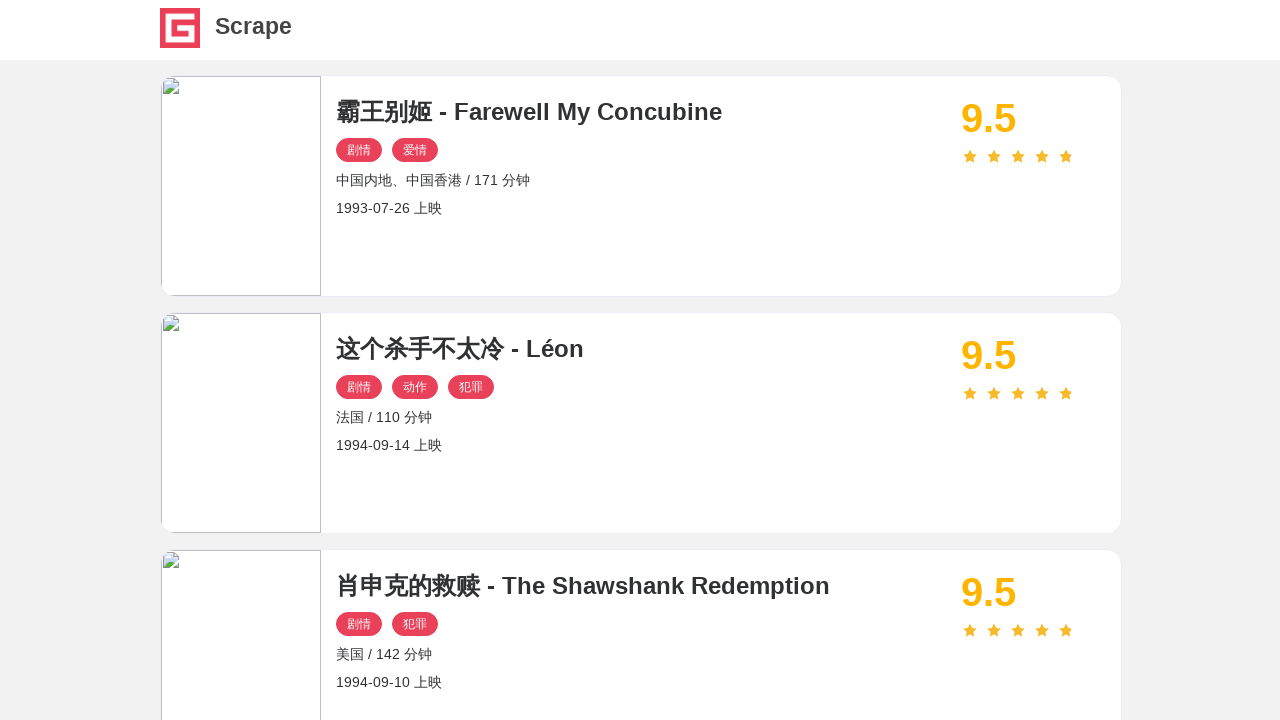

Set viewport size to 1920x1080
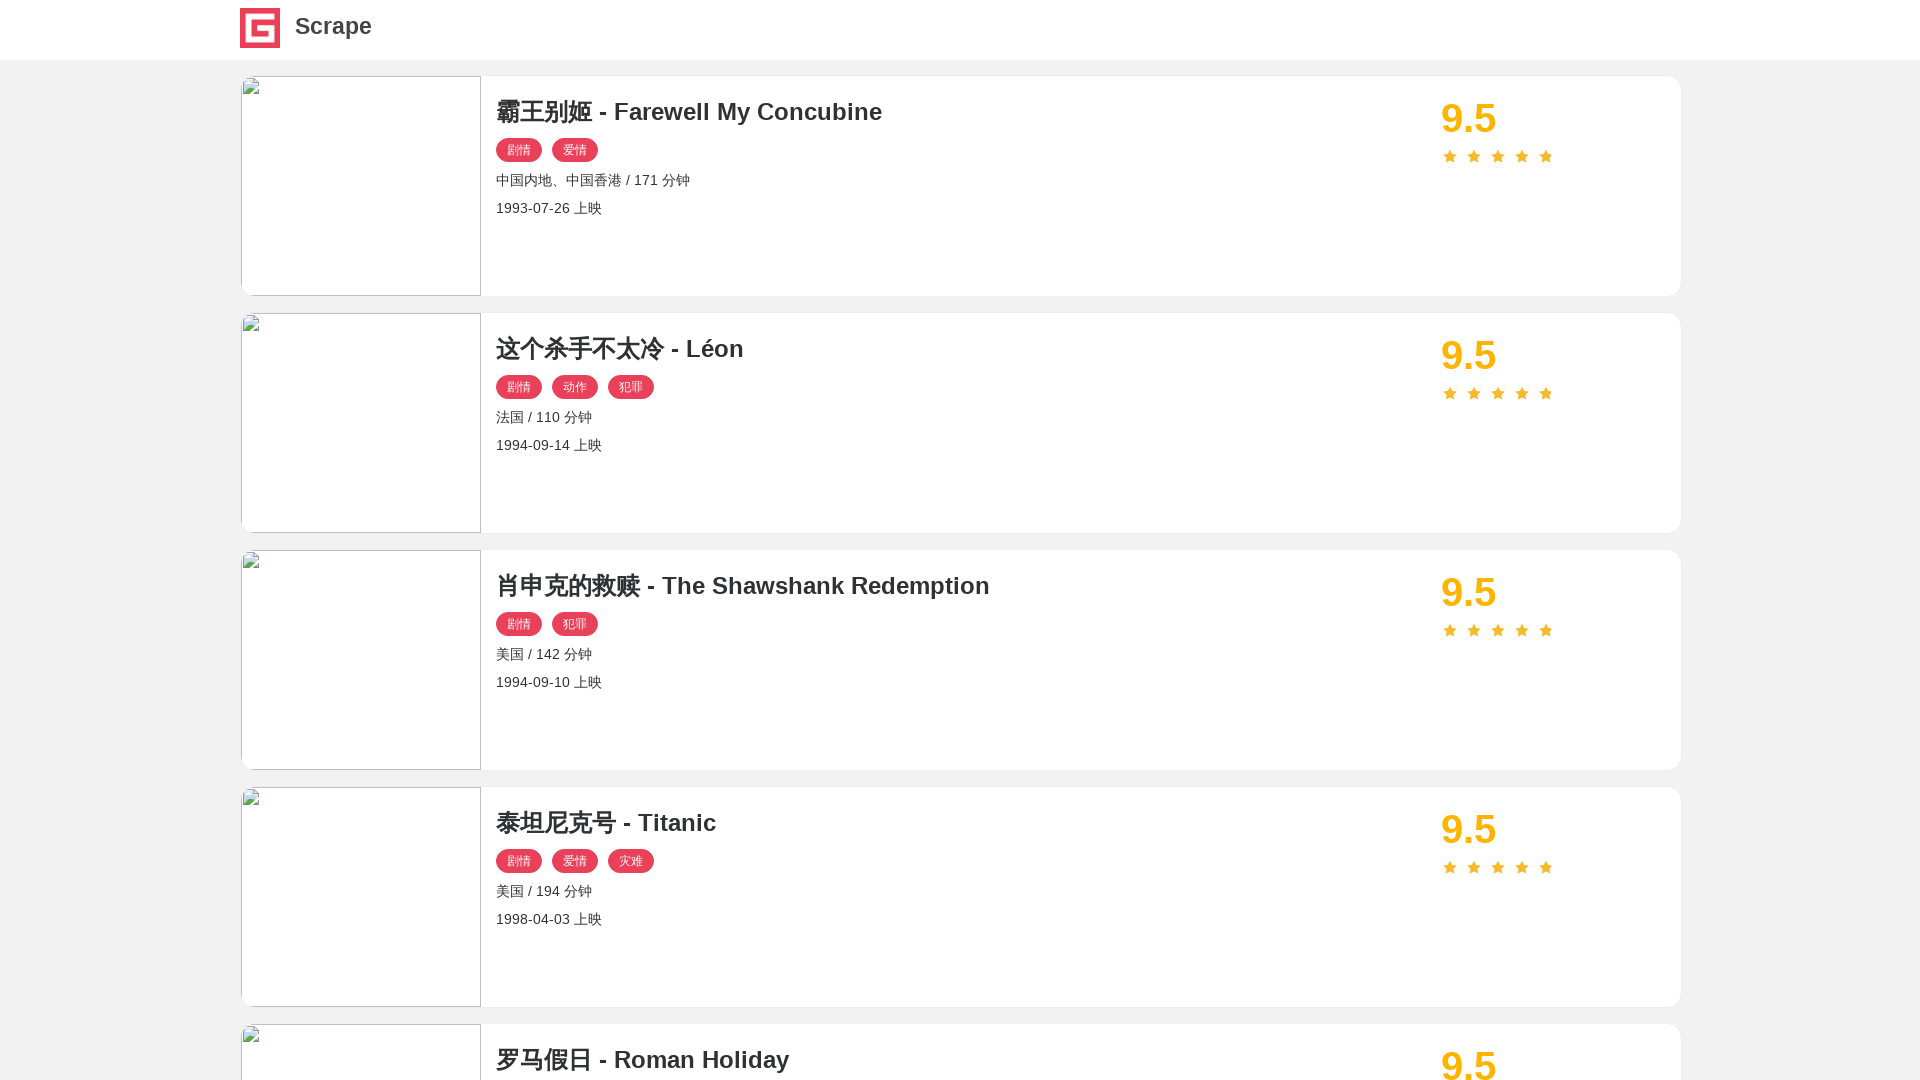

Waited for page to reach networkidle state
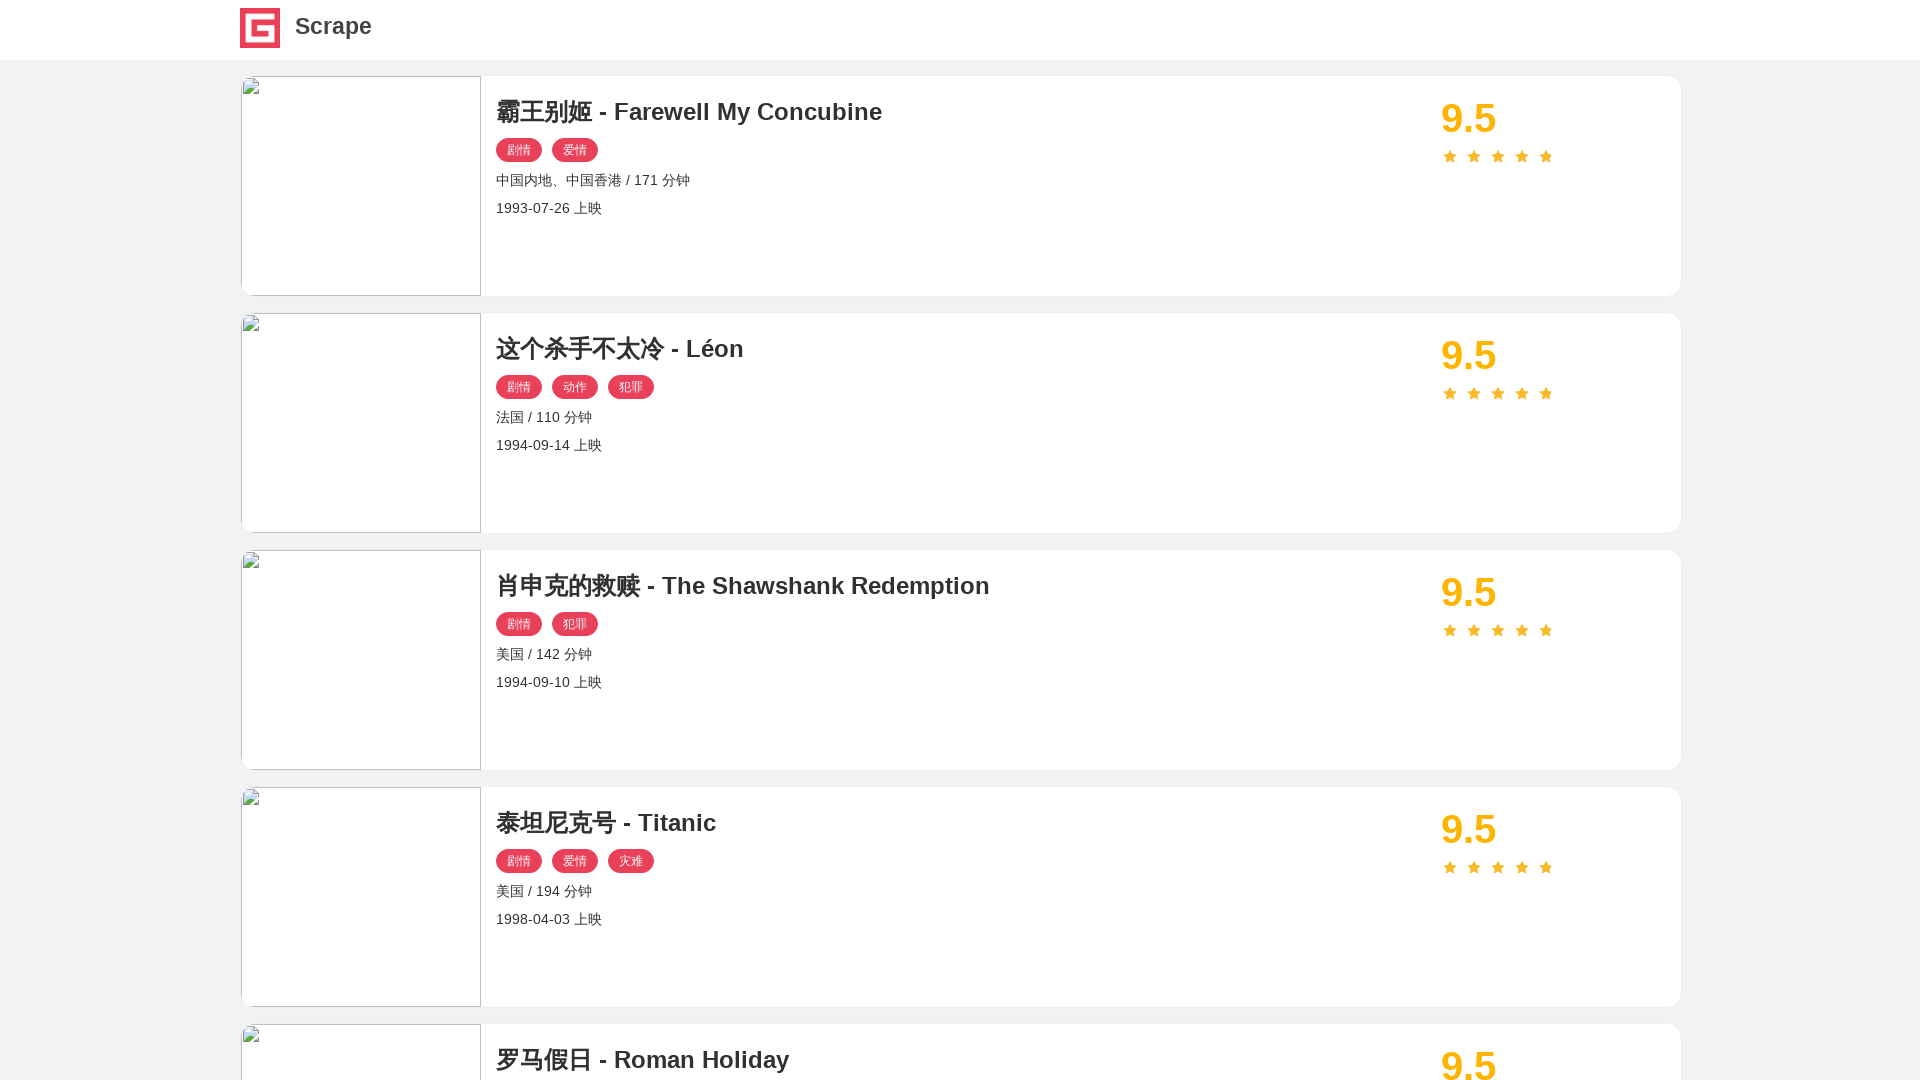

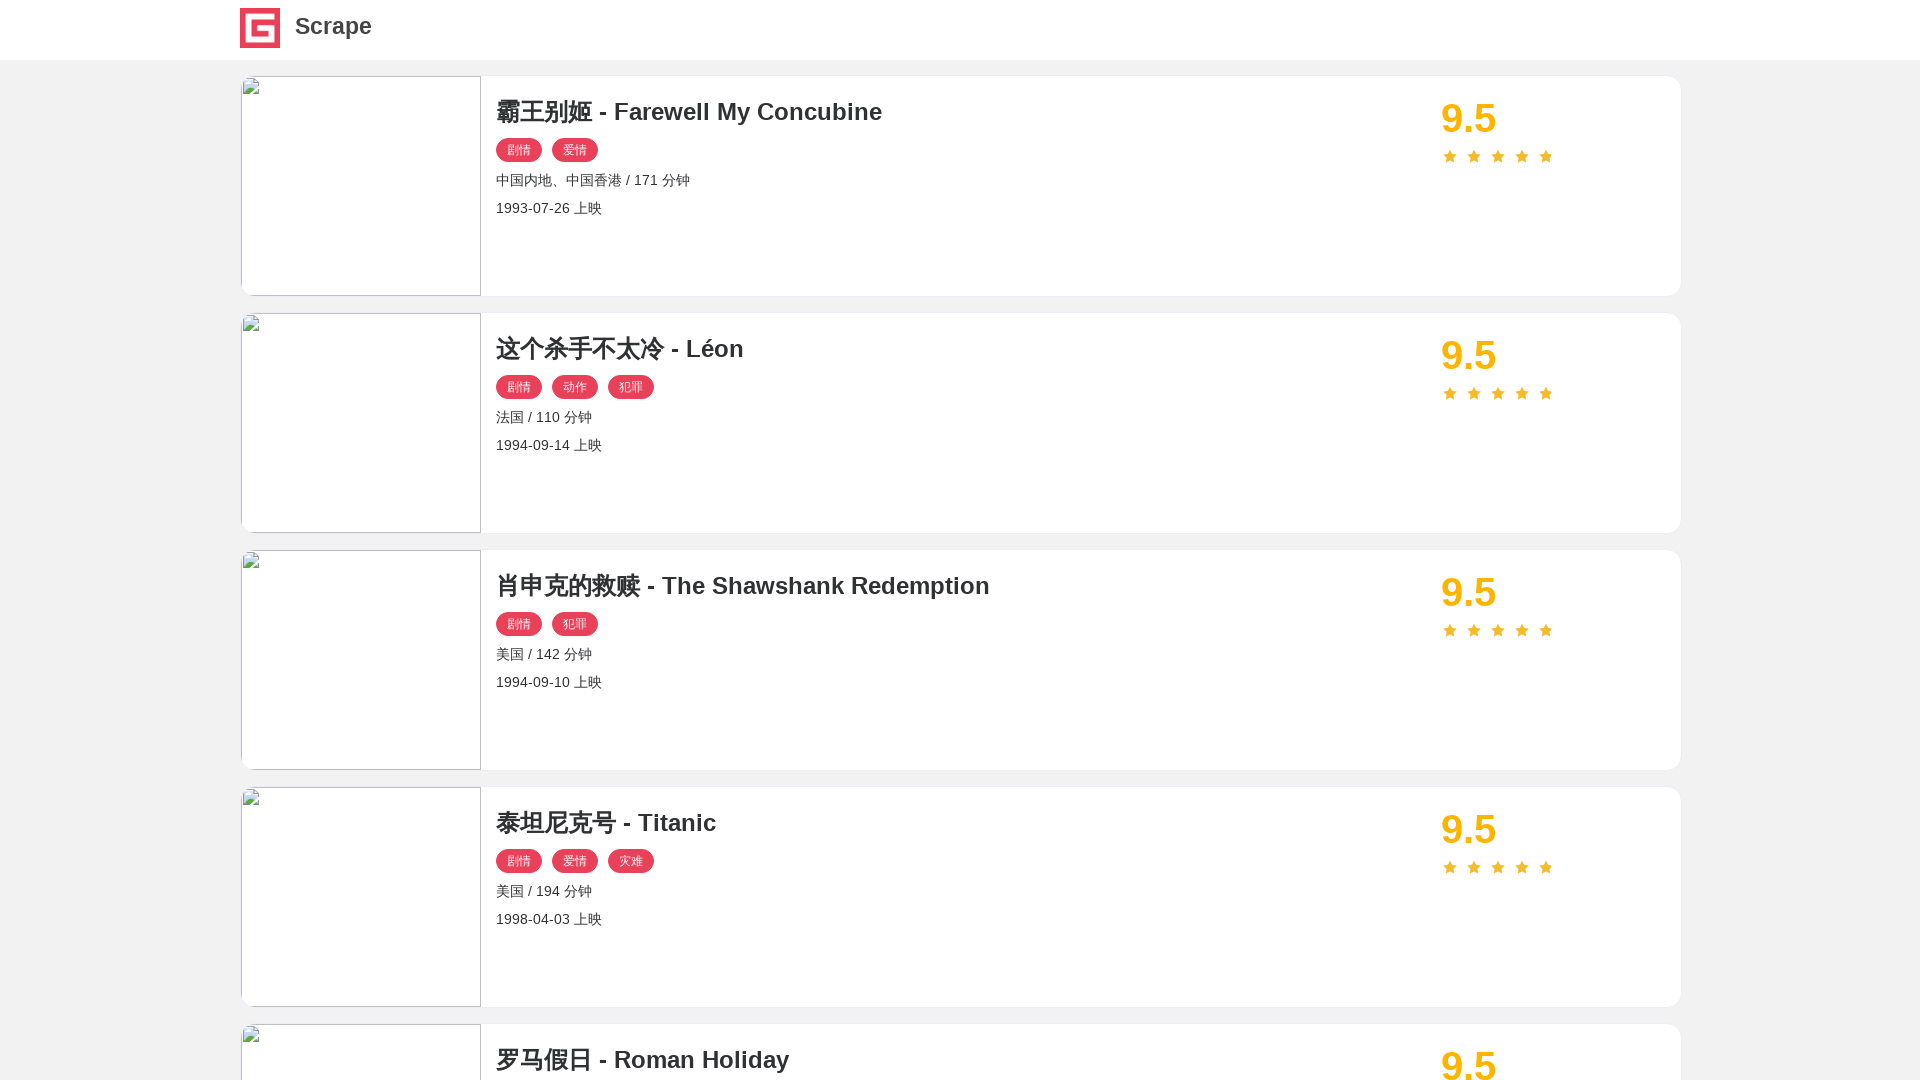